Tests browser window/tab handling by opening a new window via button click, switching between windows, closing the child window, and returning to the main window

Starting URL: http://demo.automationtesting.in/Windows.html

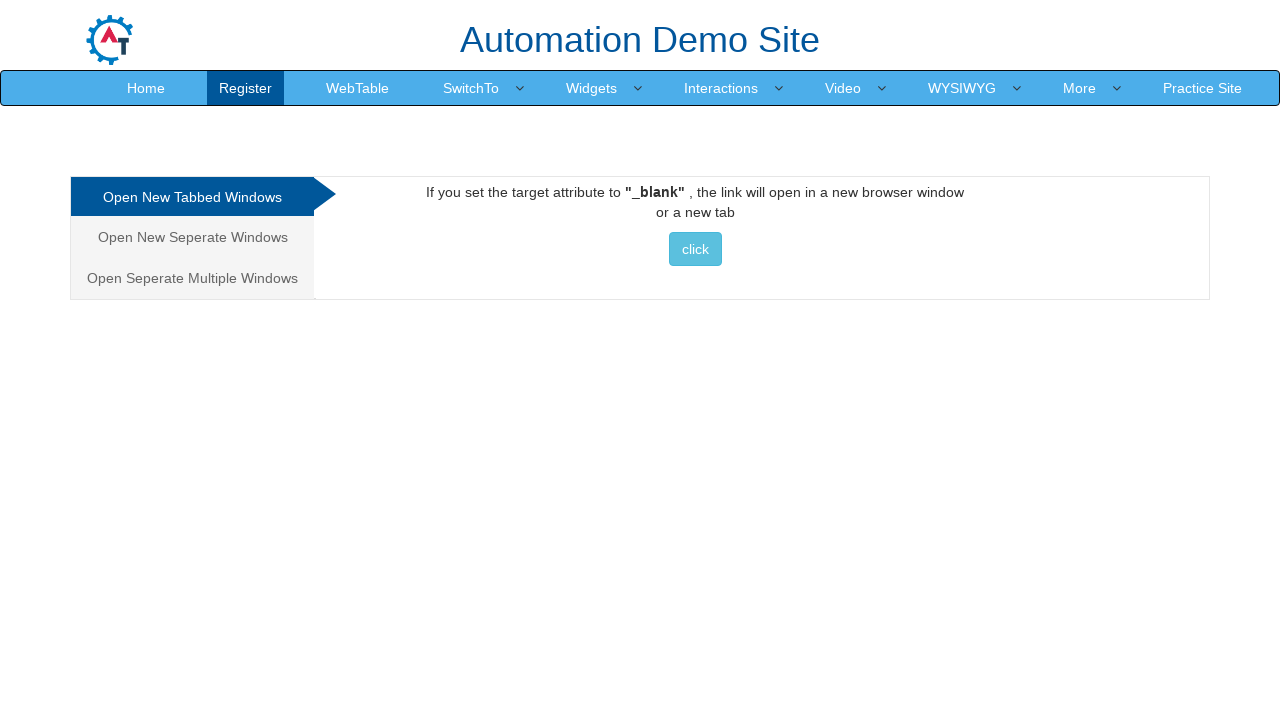

Clicked button to open new window at (695, 249) on xpath=/html/body/div[1]/div/div/div/div[2]/div[1]/a/button
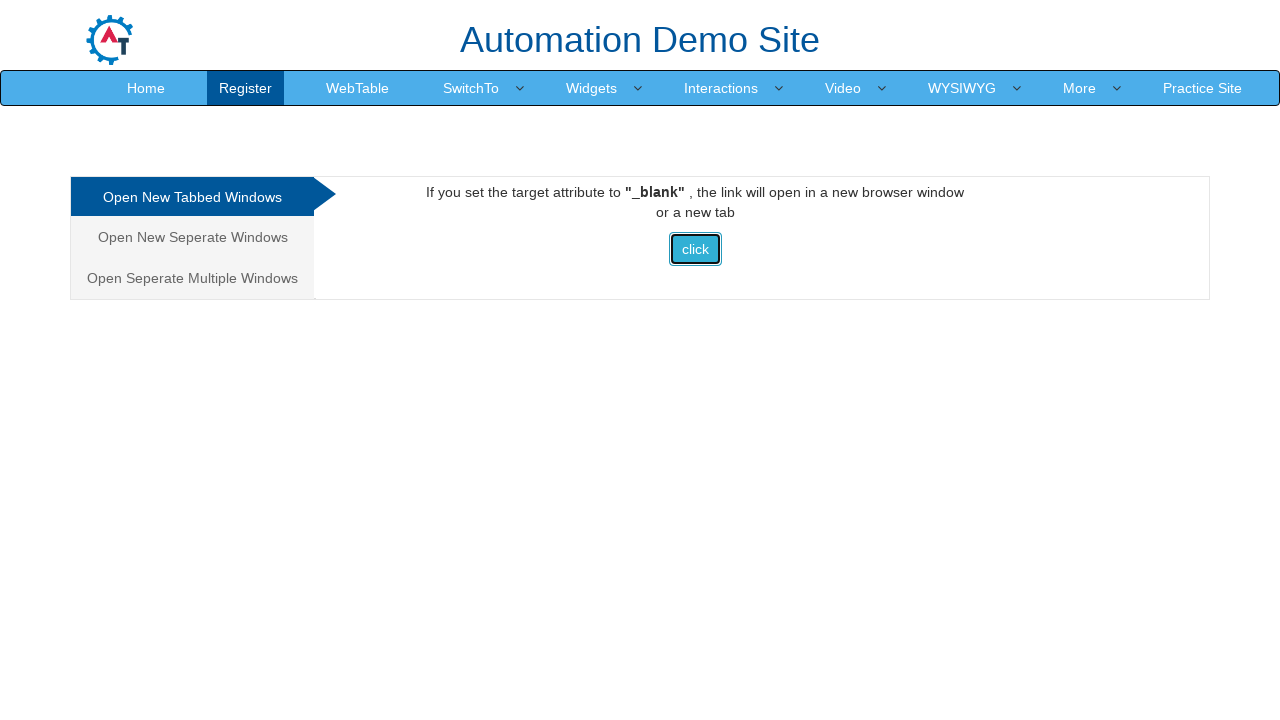

Waited for new tab to open
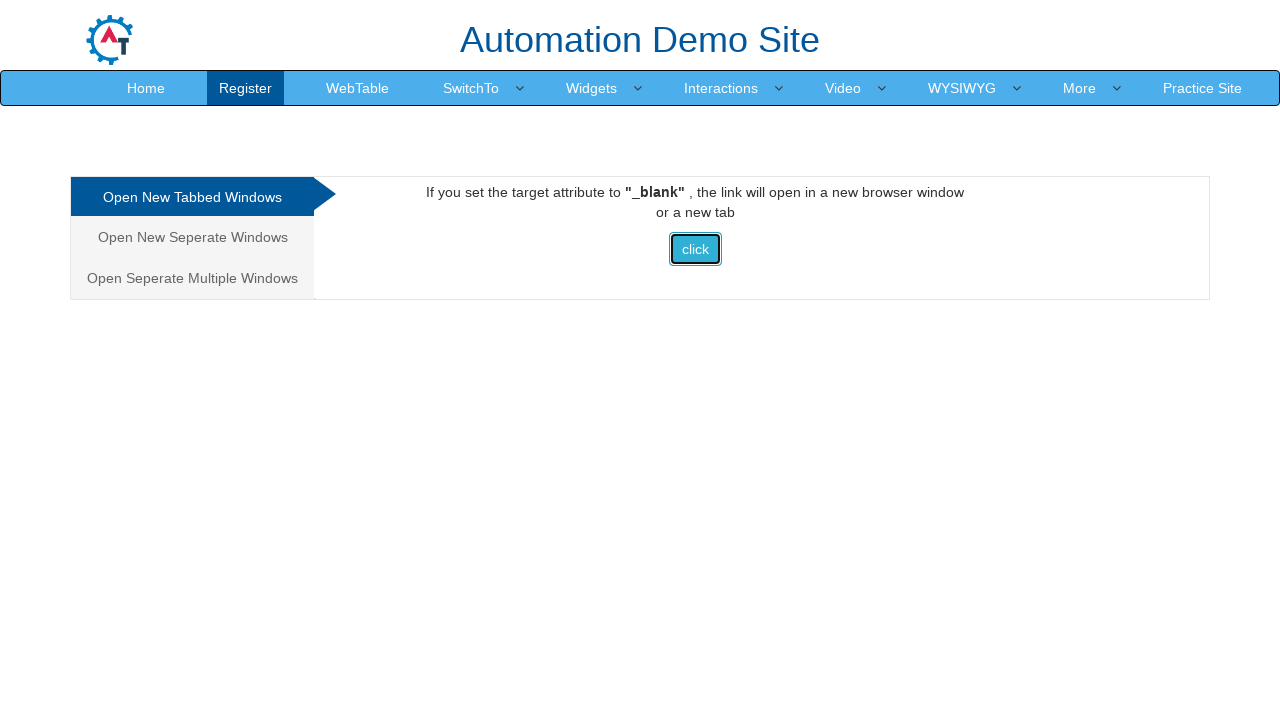

Retrieved all open pages/tabs
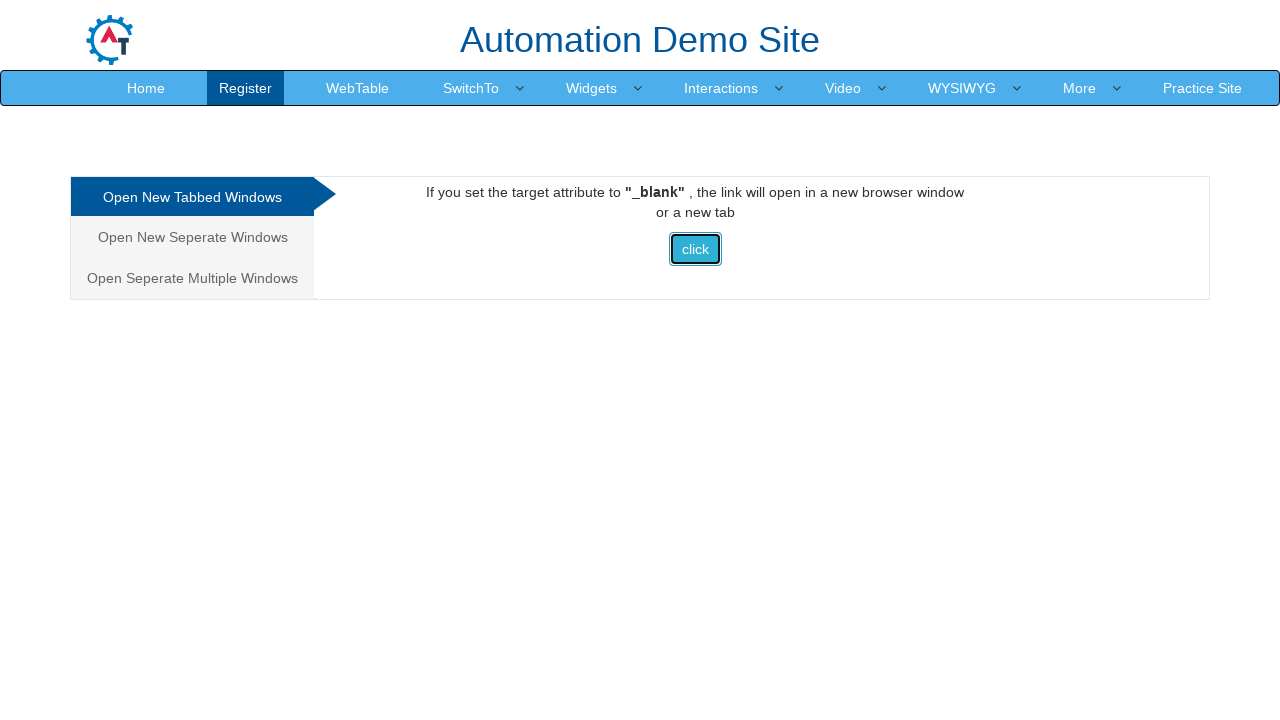

Switched to the new tab
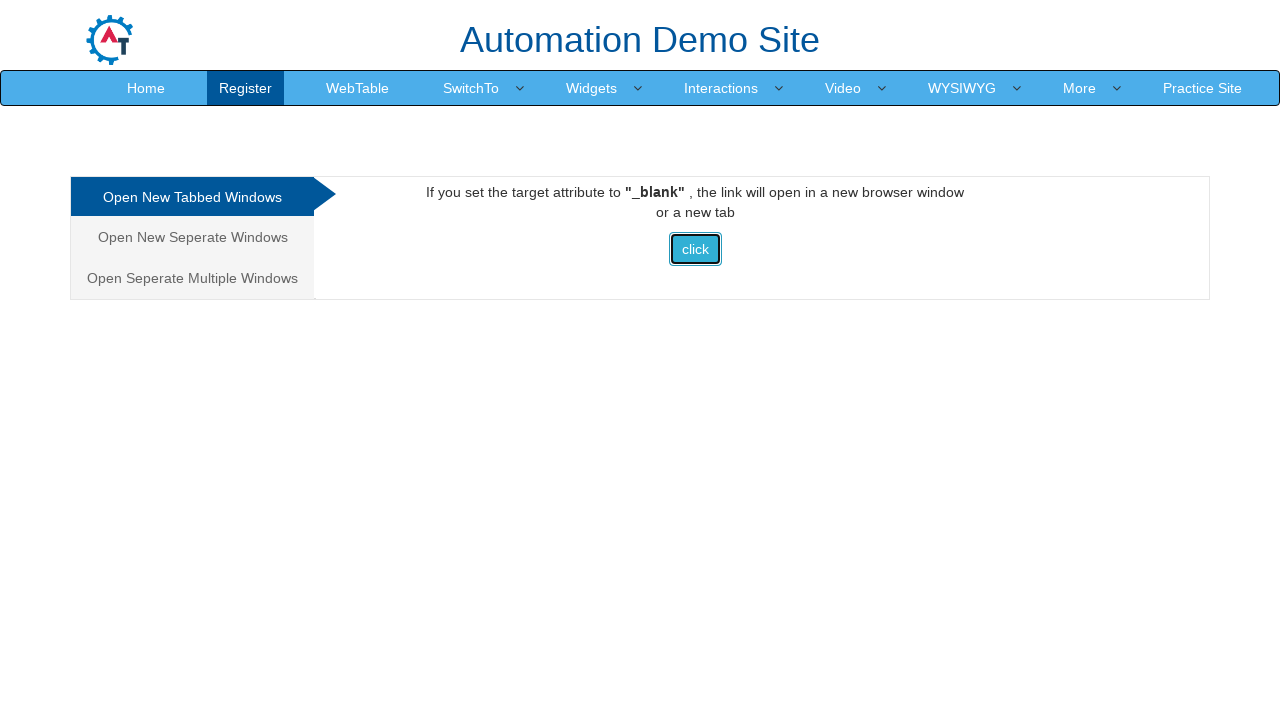

Closed the new tab
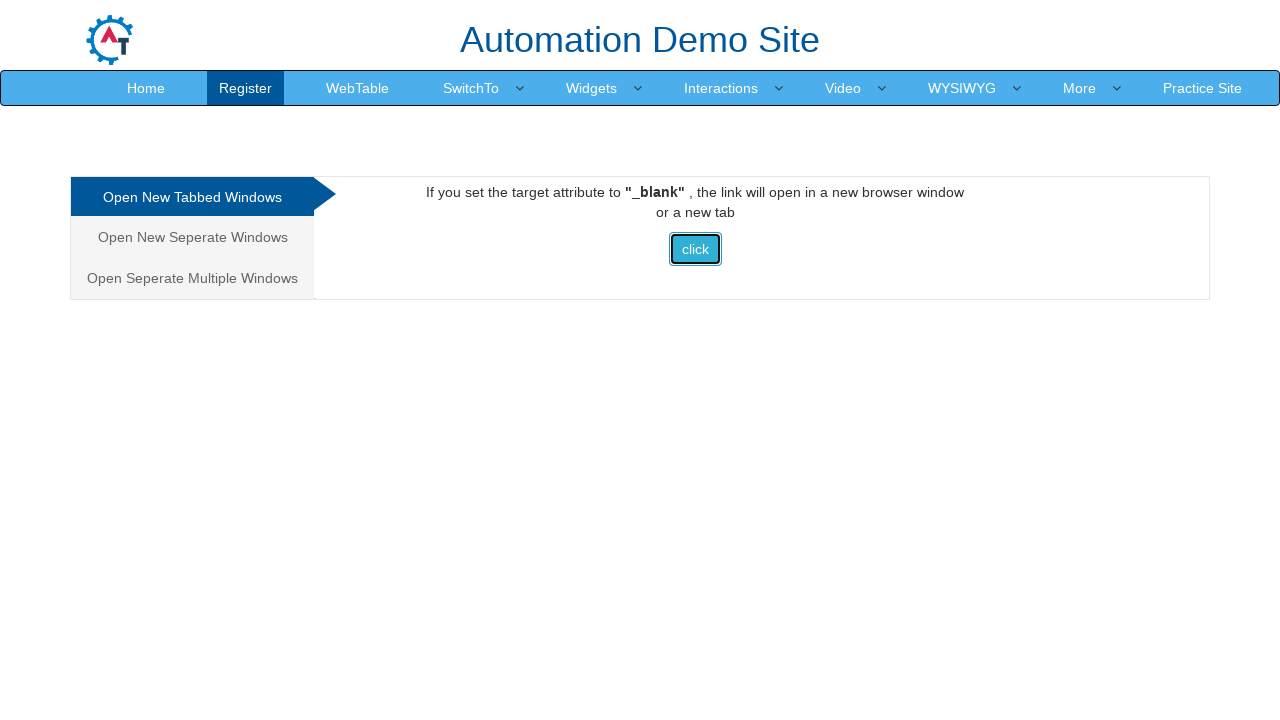

Waited for smooth transition back to main window
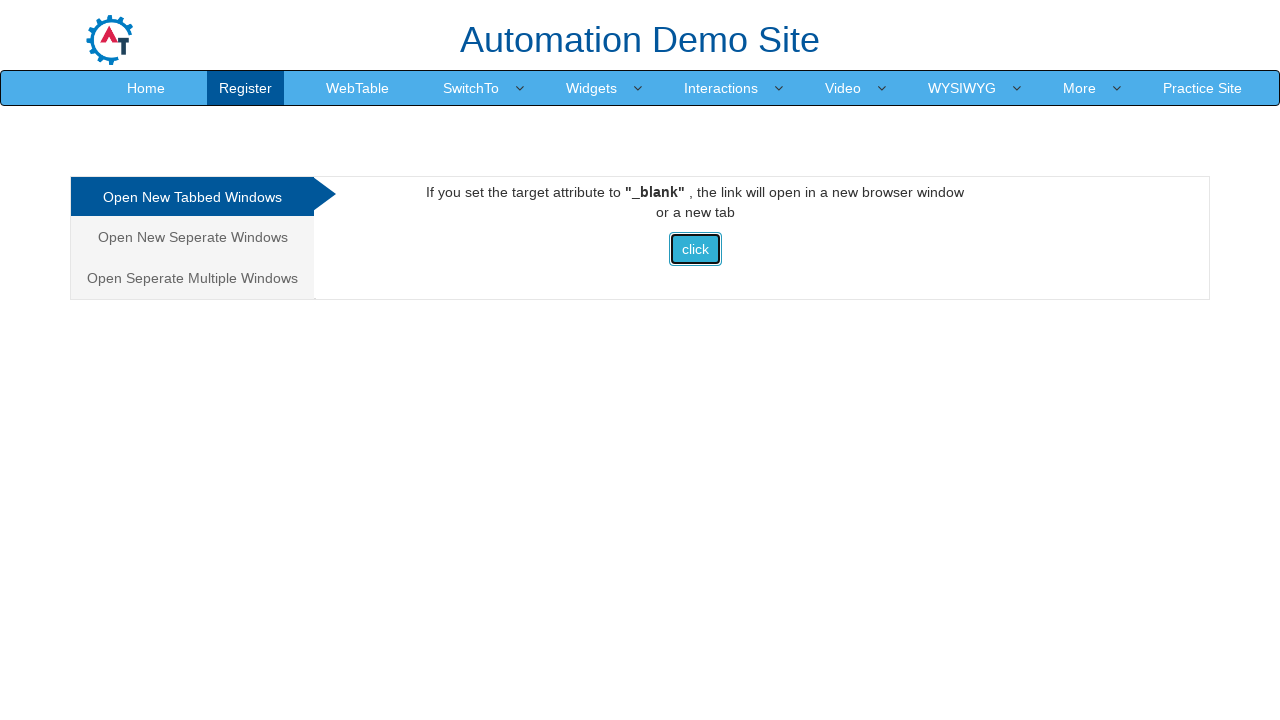

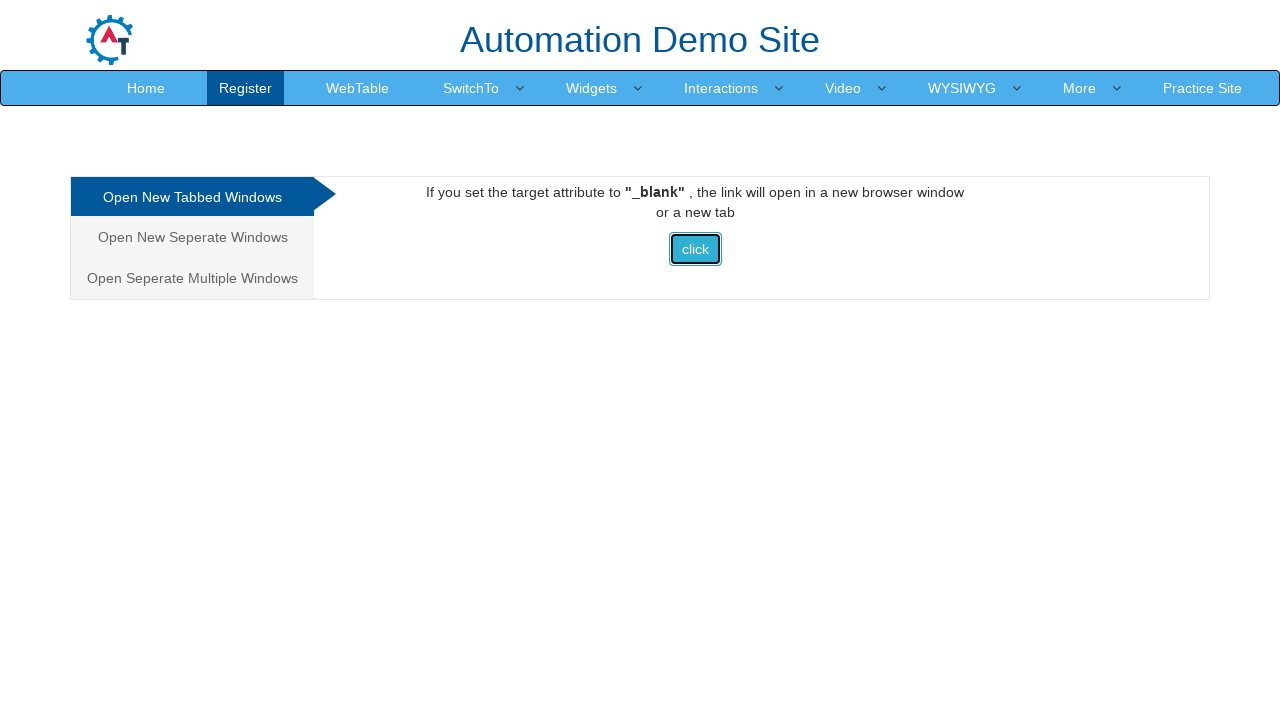